Navigates to a forms page and interacts with a dropdown select element, verifying dropdown options are available

Starting URL: https://letcode.in/forms

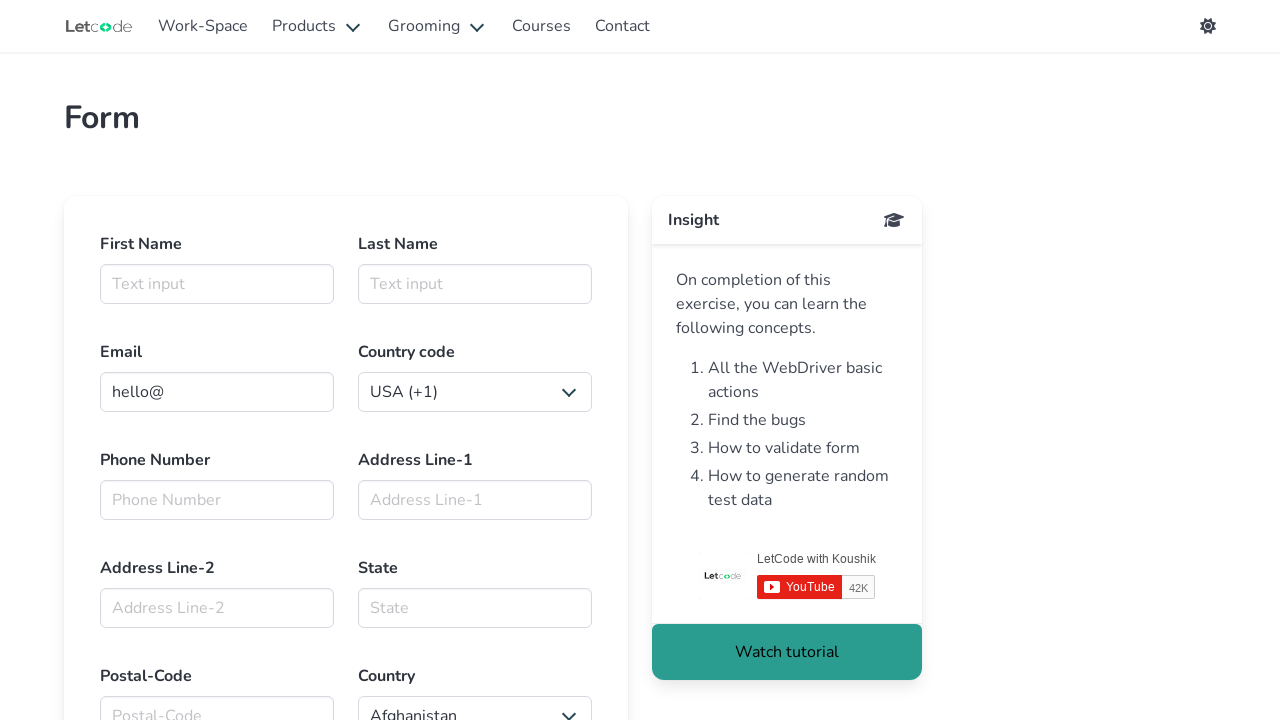

Waited for select dropdown elements to load on forms page
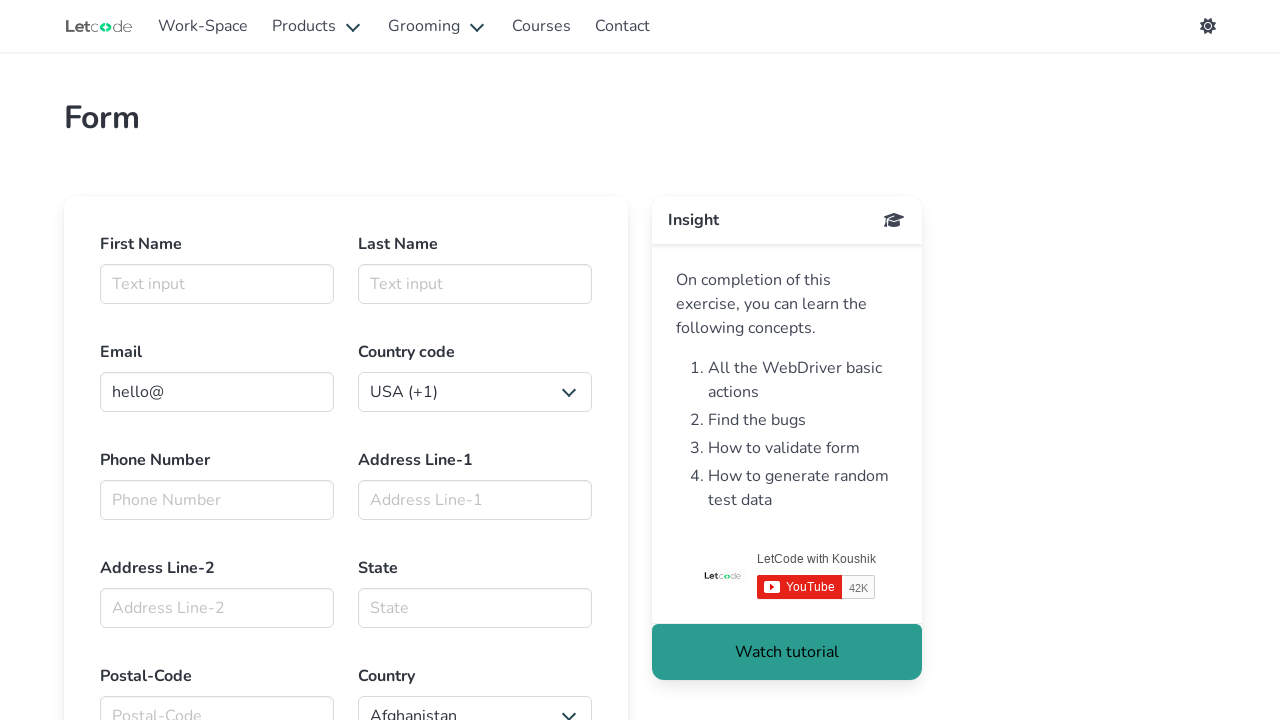

Located all dropdown select elements on the page
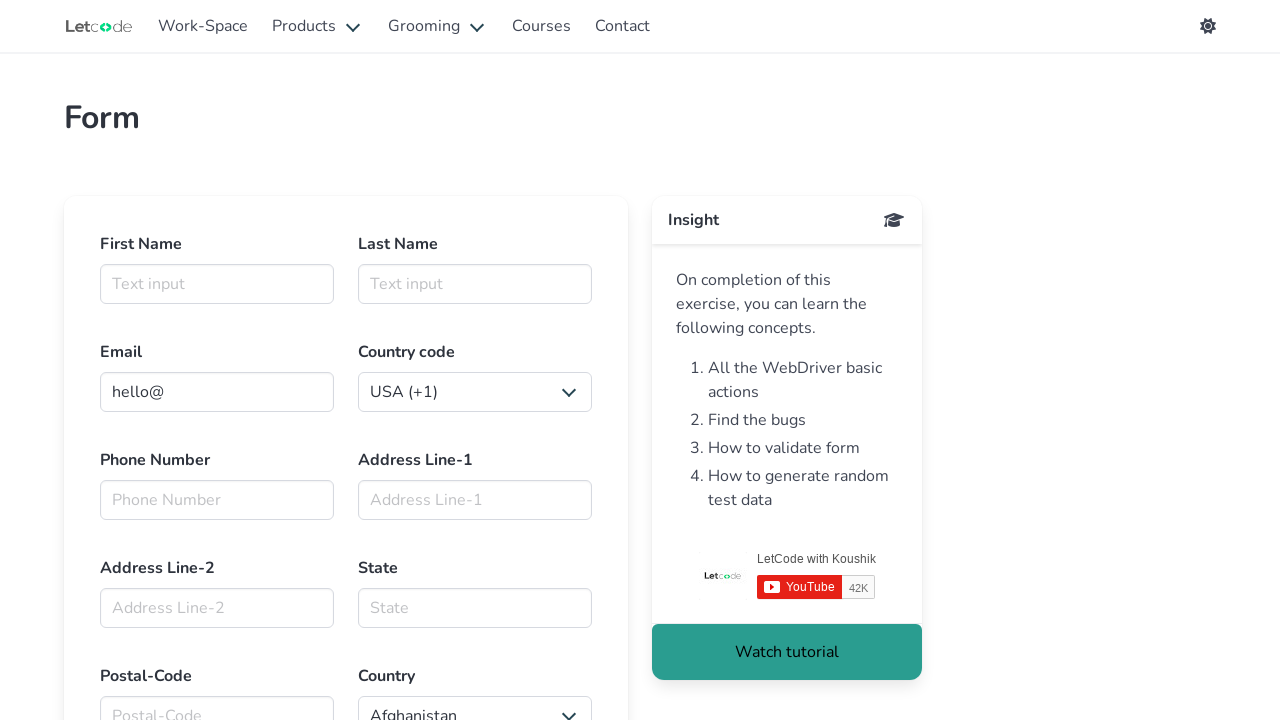

Clicked on the second dropdown to open it at (475, 700) on select >> nth=1
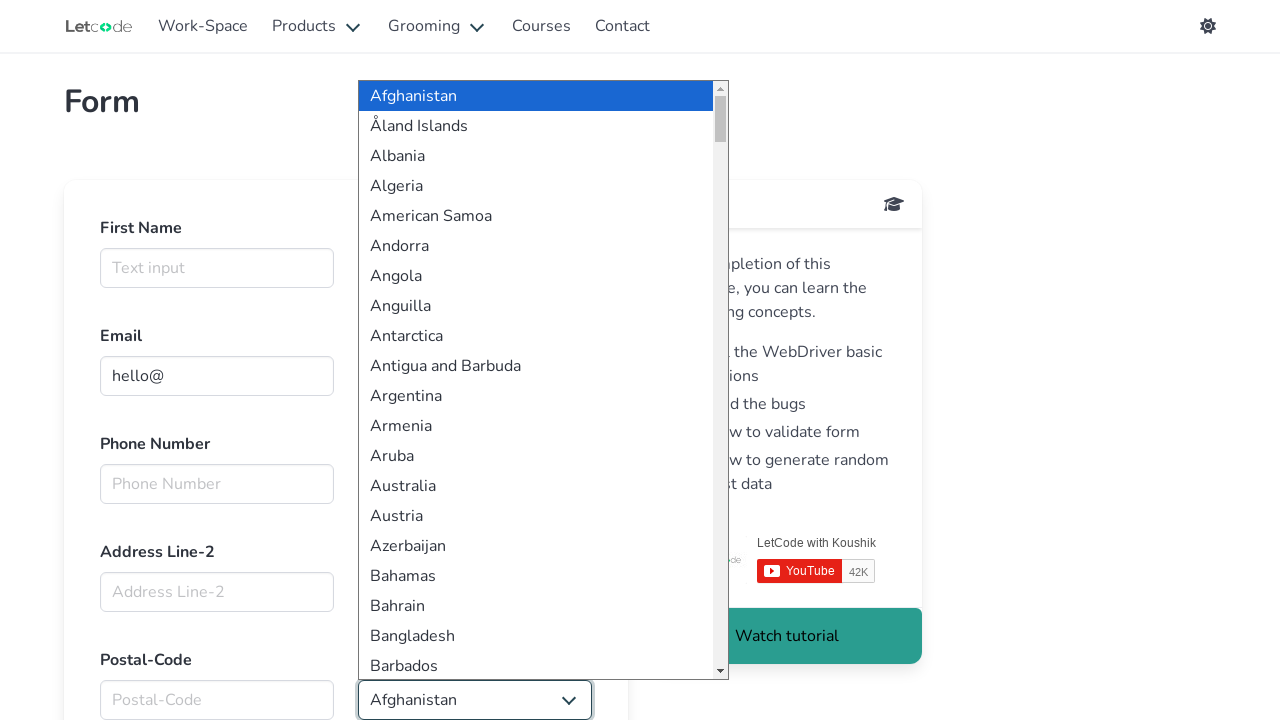

Selected the second option from the dropdown on select >> nth=1
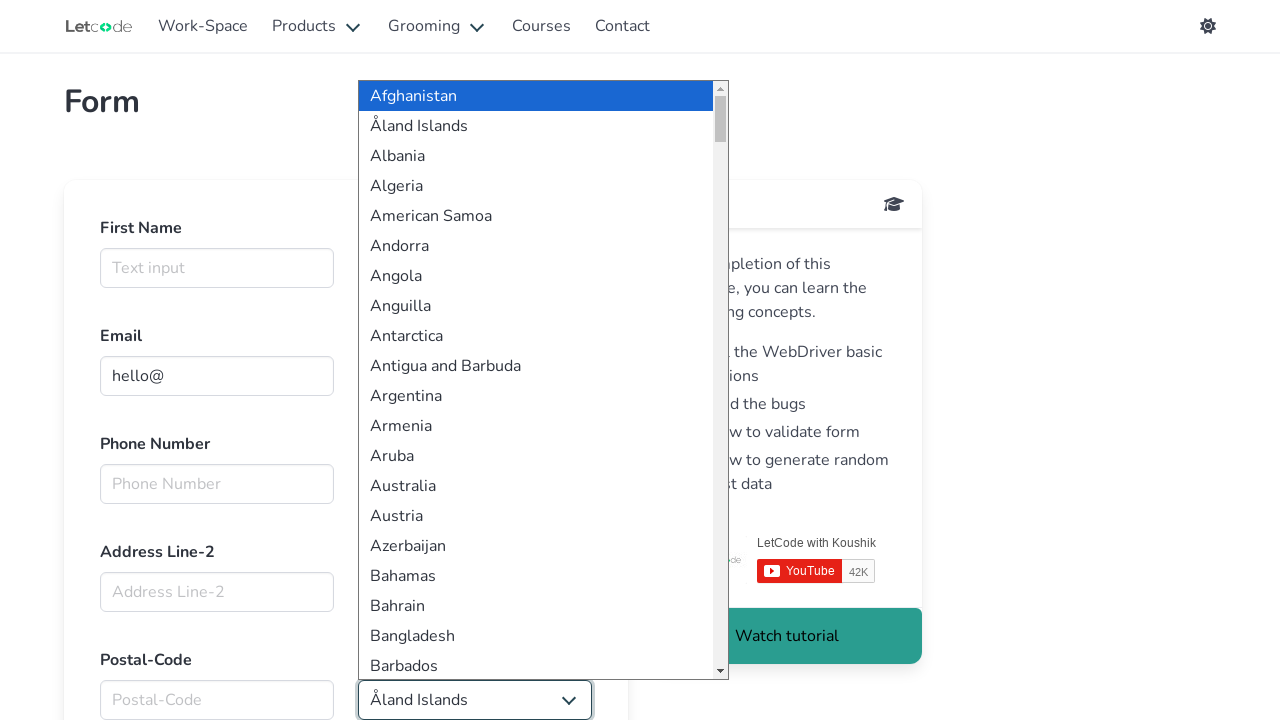

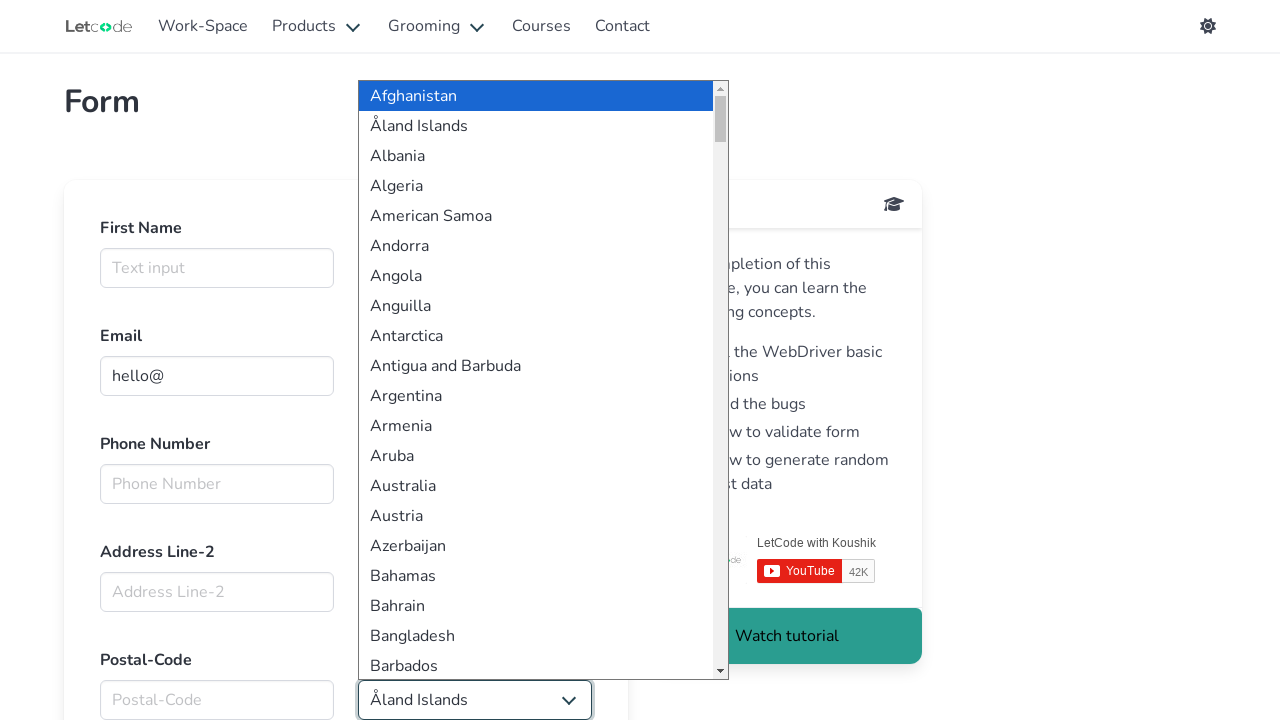